Tests various element information retrieval methods on a Selenium test inputs page, verifying element visibility, enabled state, selection state, tag names, dimensions, CSS values, text content, and attributes.

Starting URL: https://www.selenium.dev/selenium/web/inputs.html

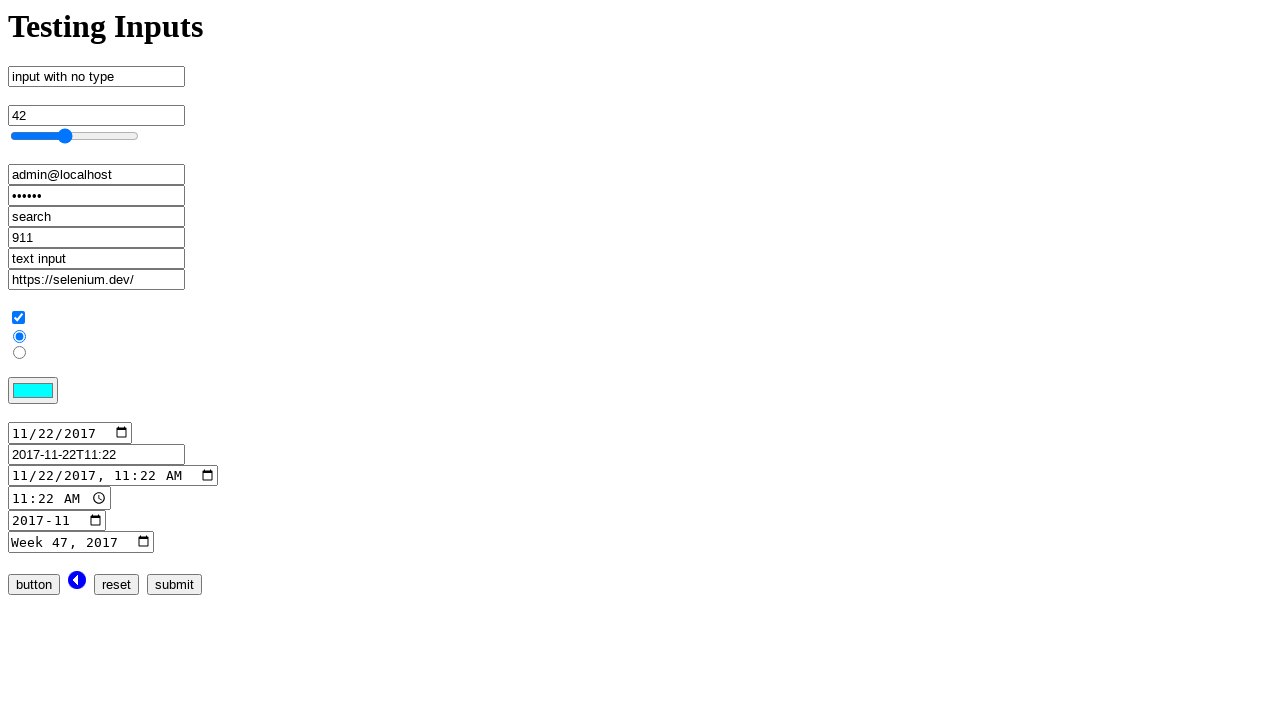

Navigated to Selenium test inputs page
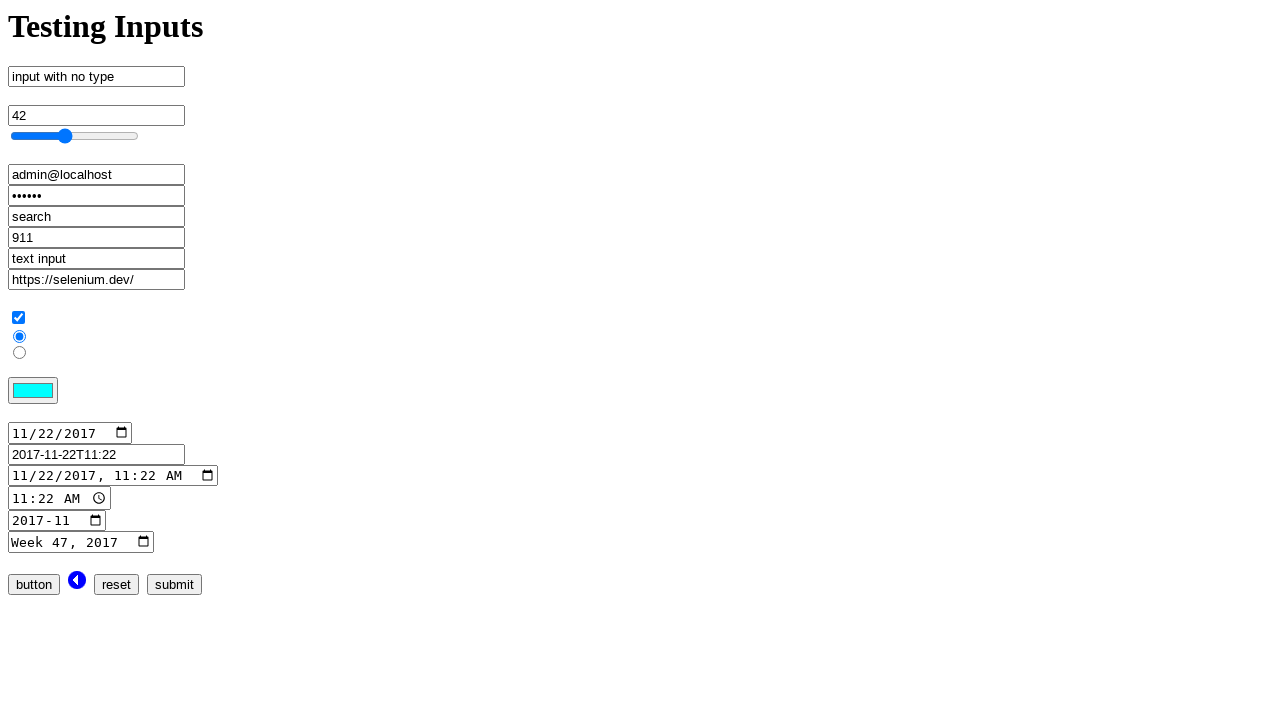

Located email input element
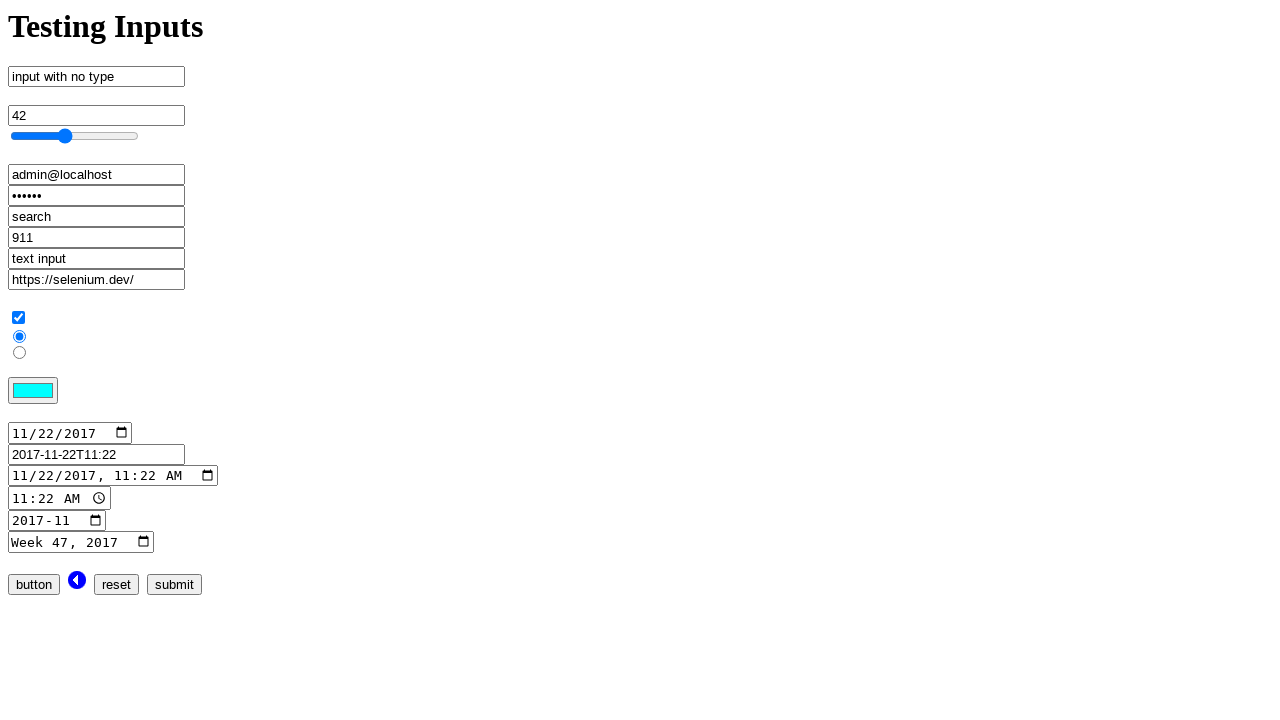

Verified email input is visible
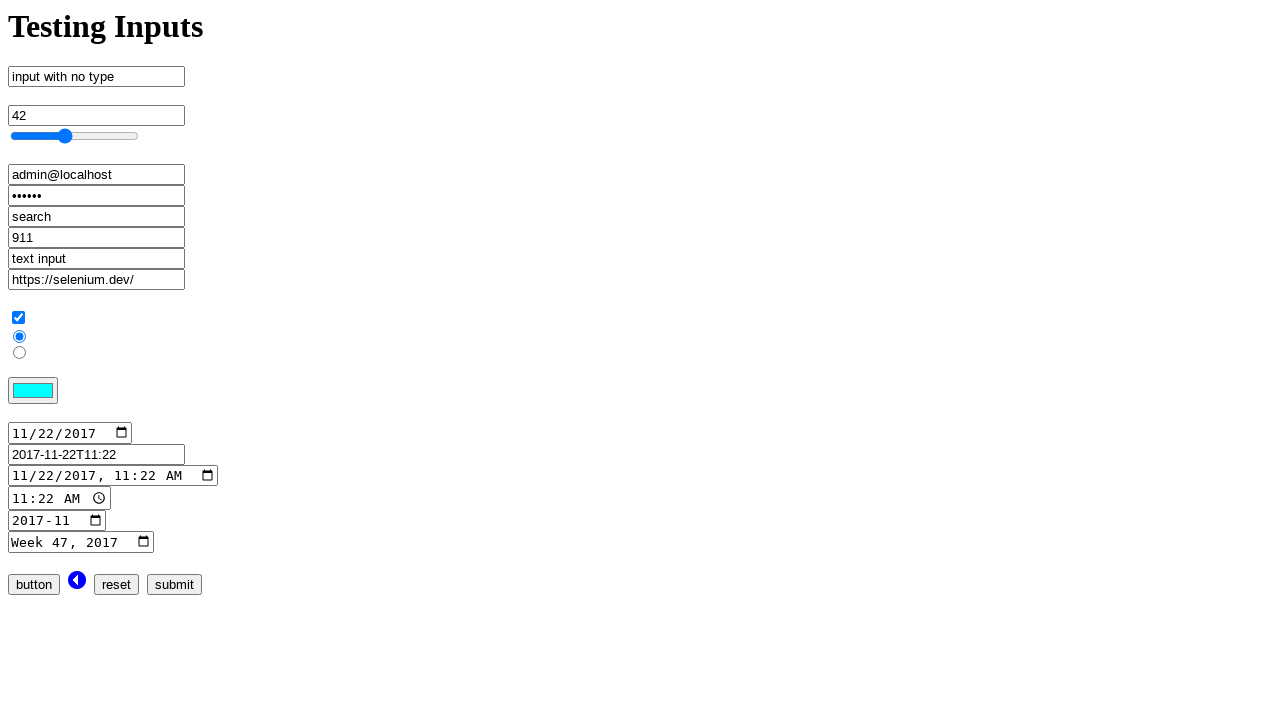

Located button input element
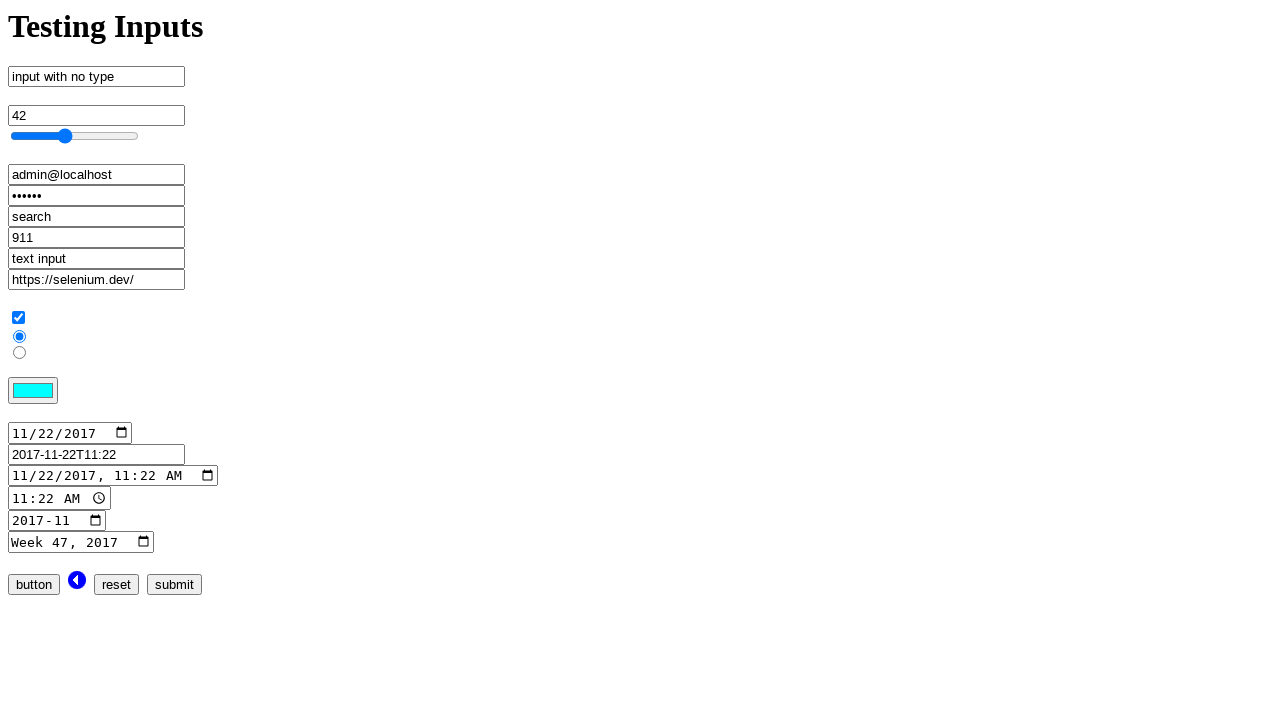

Verified button input is enabled
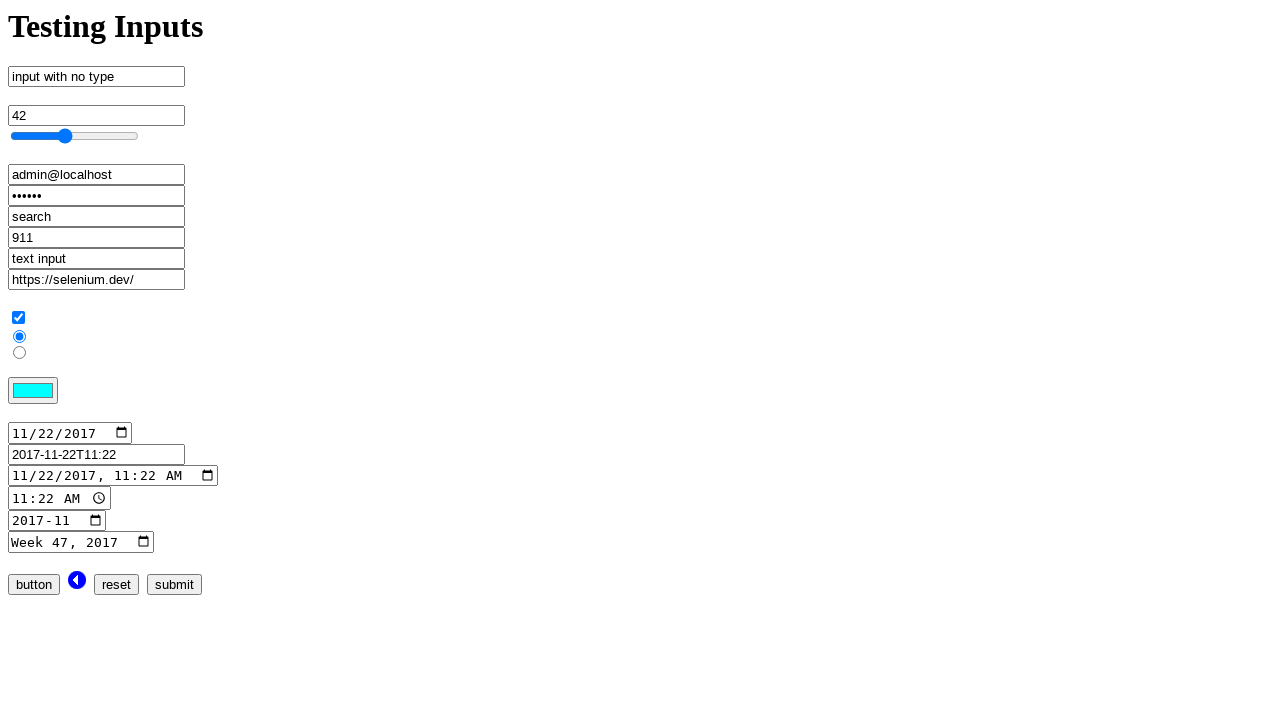

Located checkbox input element
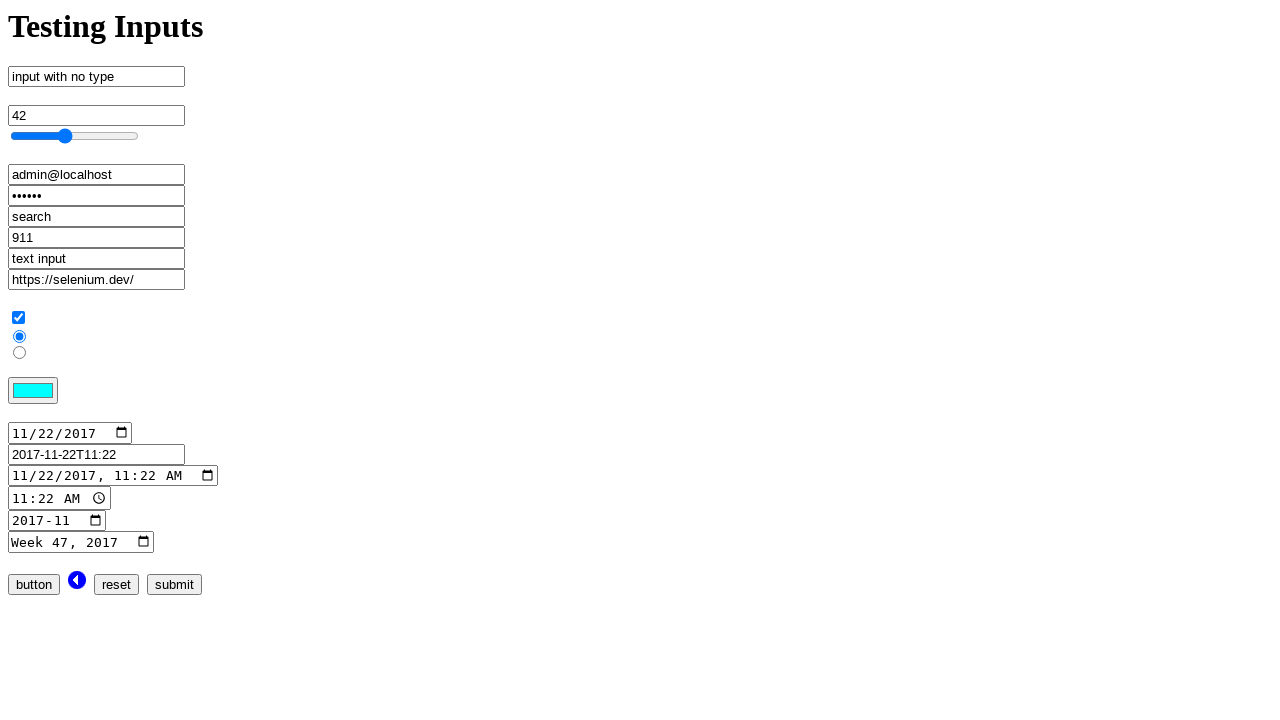

Verified checkbox input is checked
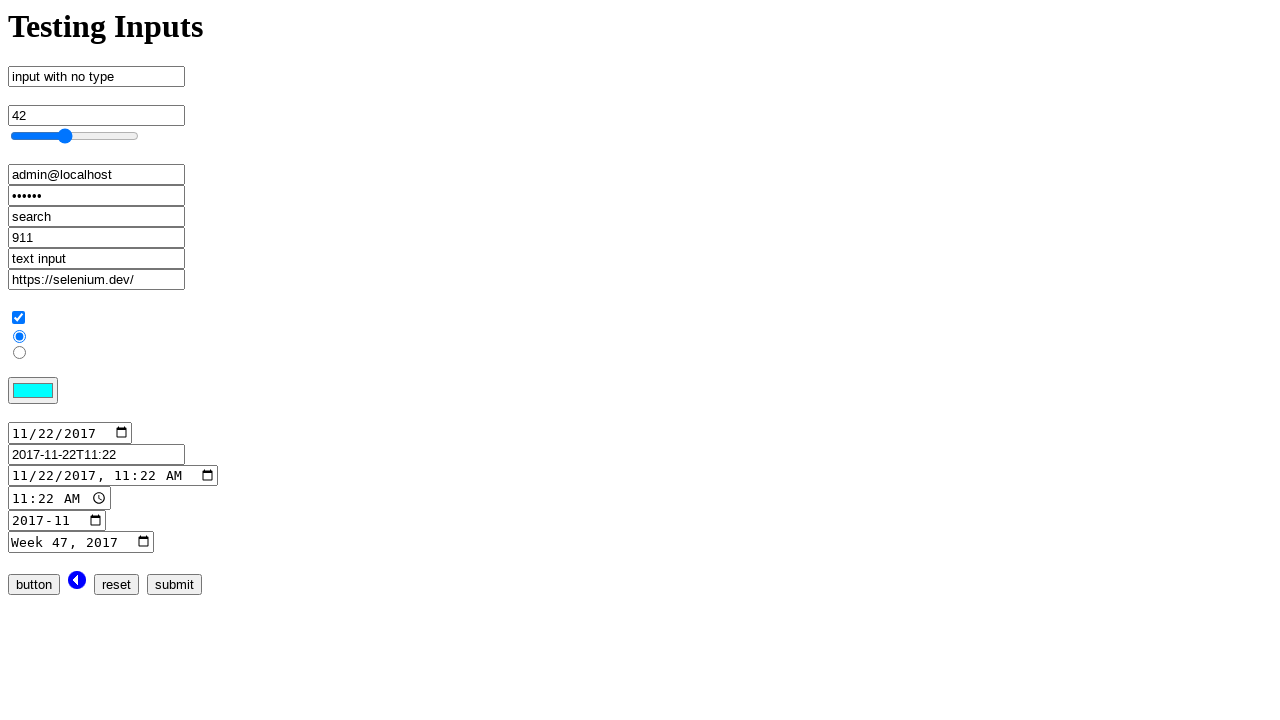

Retrieved tag name of email input: 'input'
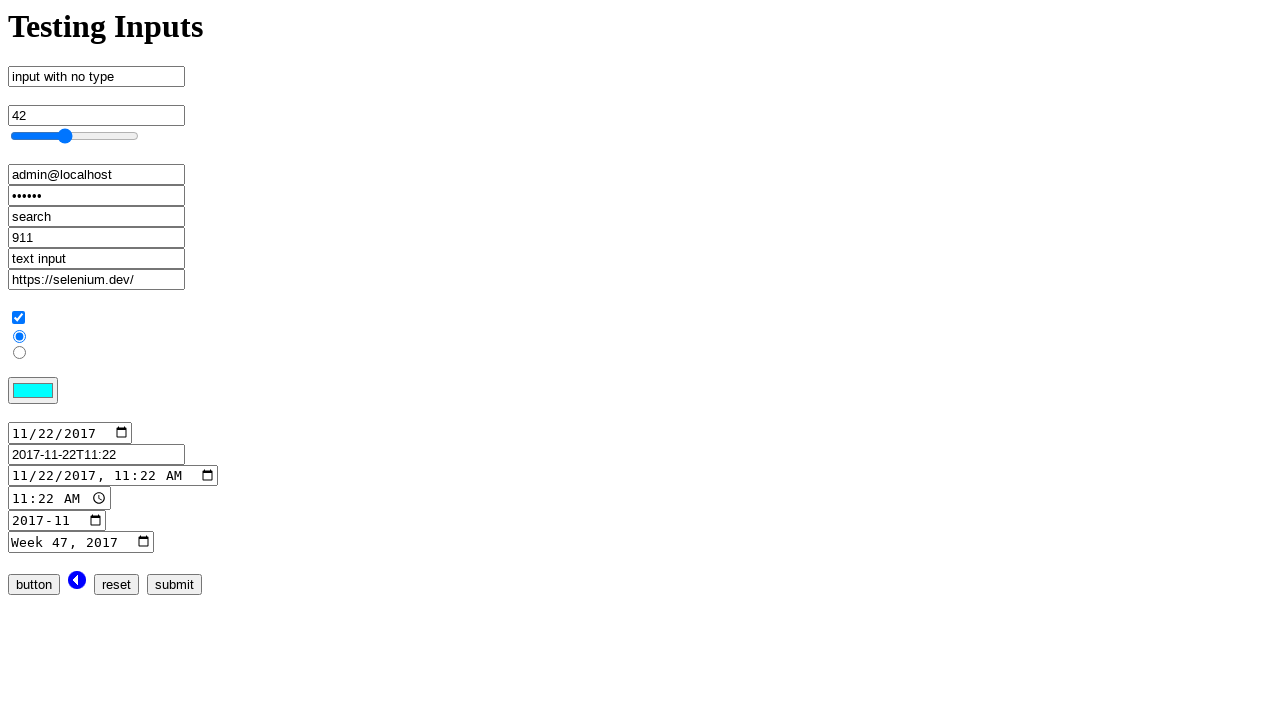

Verified email input tag name is 'input'
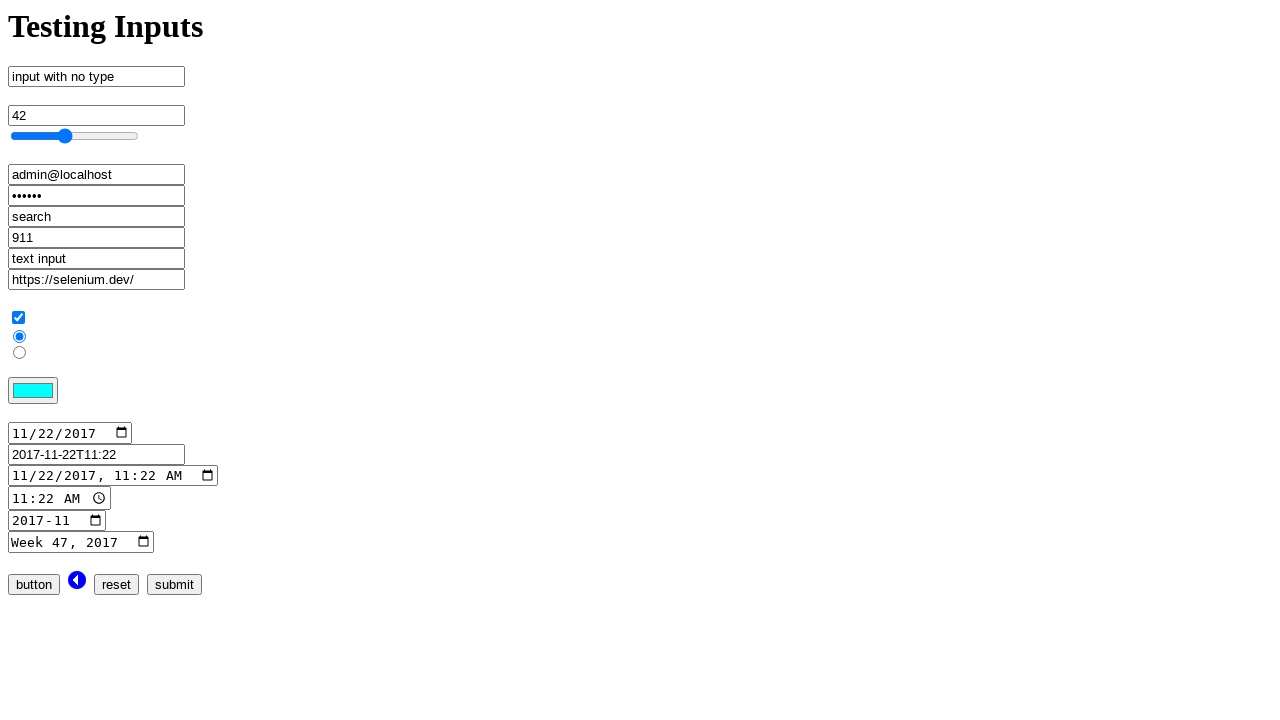

Located range input element
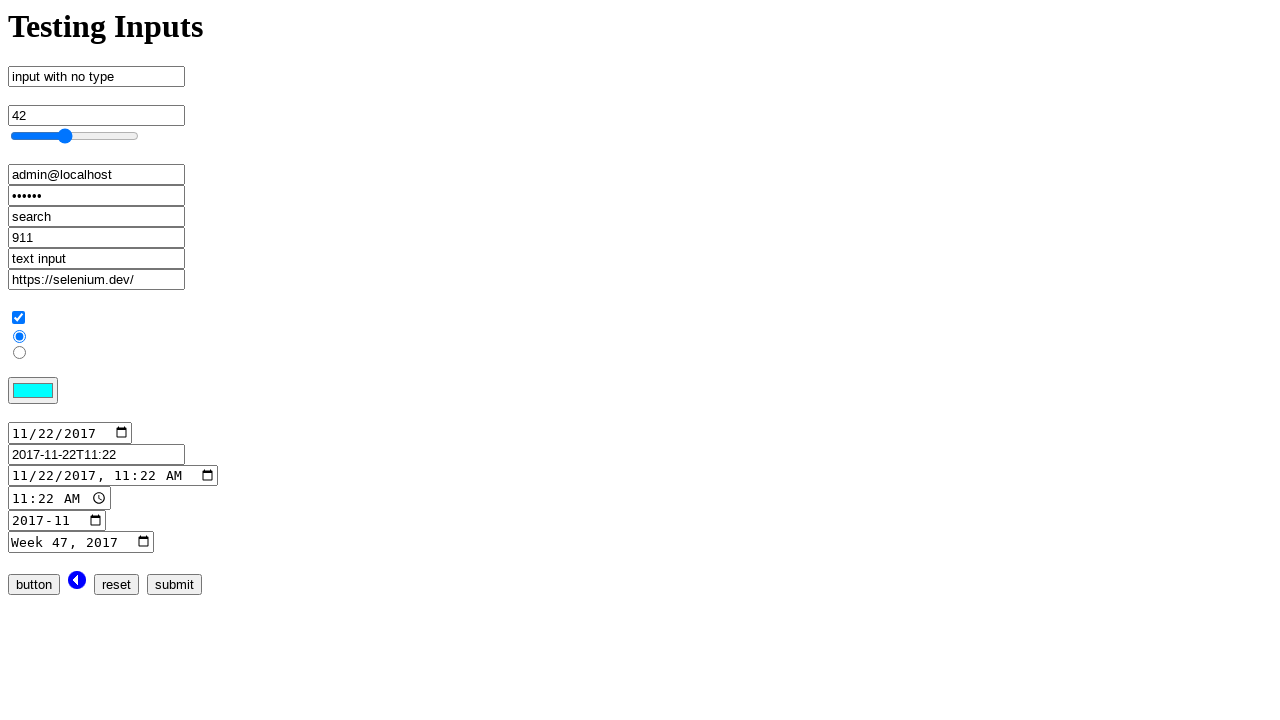

Retrieved bounding box of range input
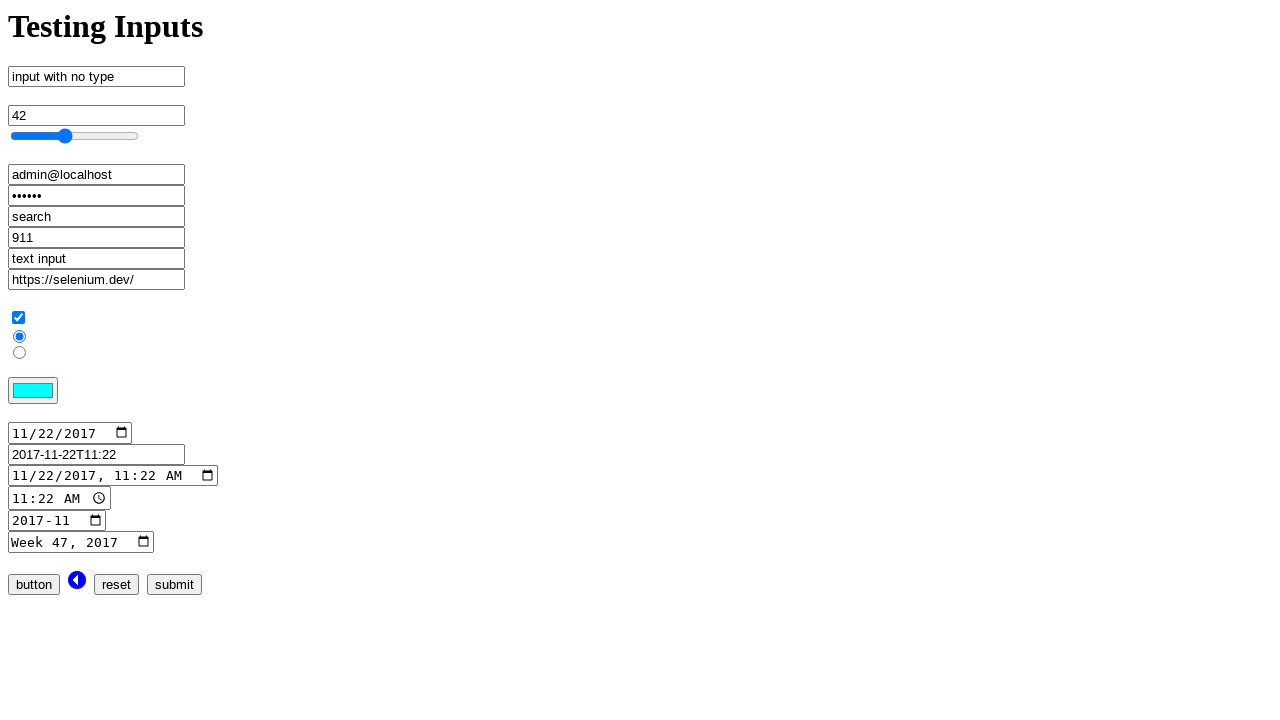

Verified range input bounding box x coordinate is 10
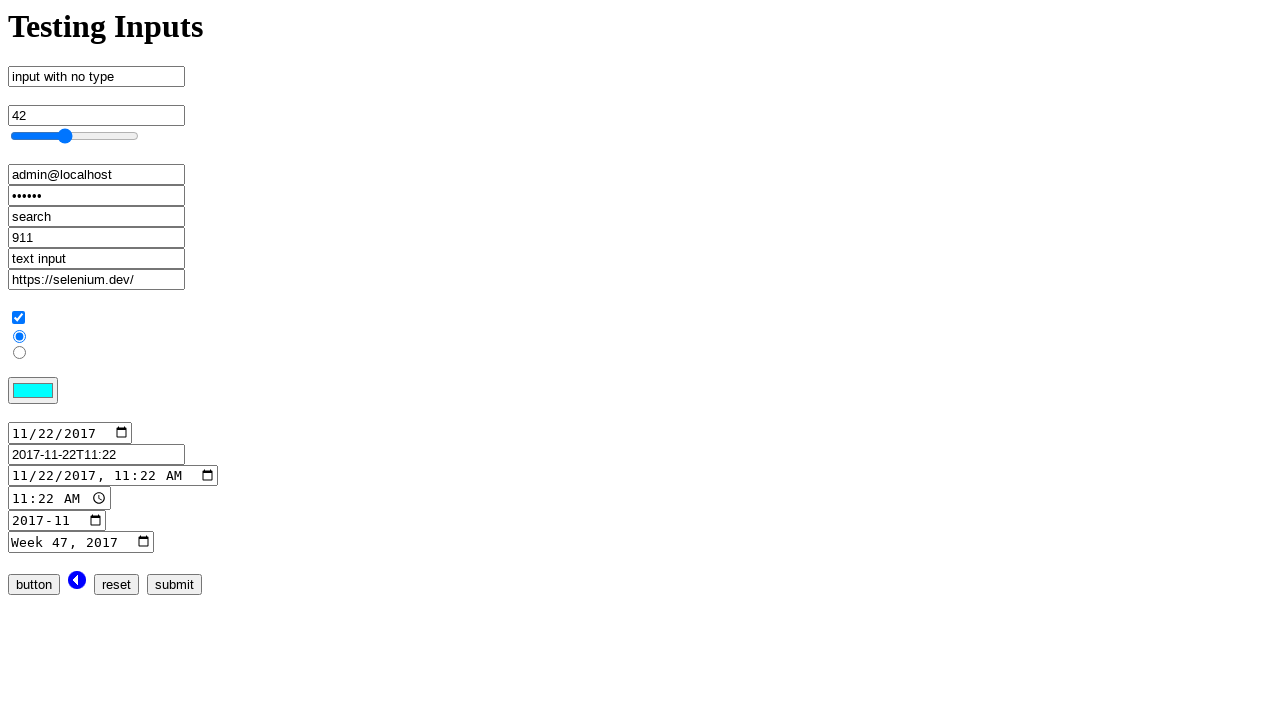

Located color input element
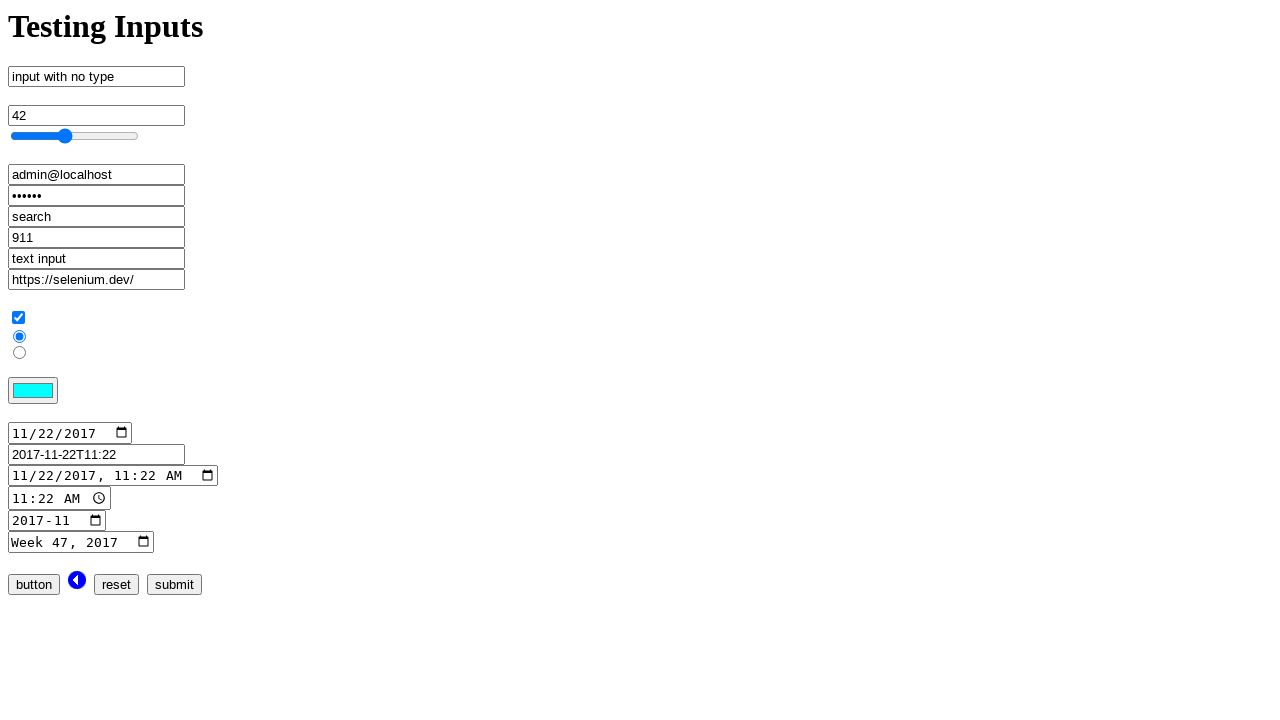

Retrieved computed font size of color input: '13.3333px'
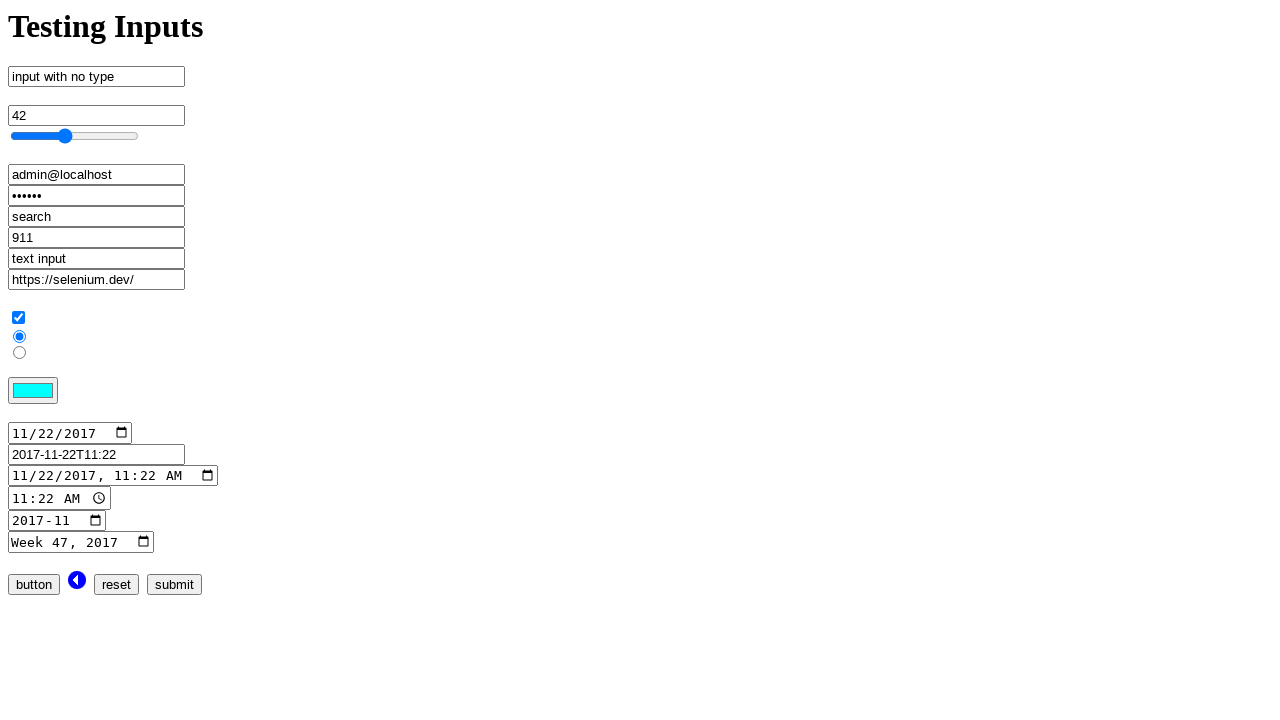

Verified color input font size is '13.3333px'
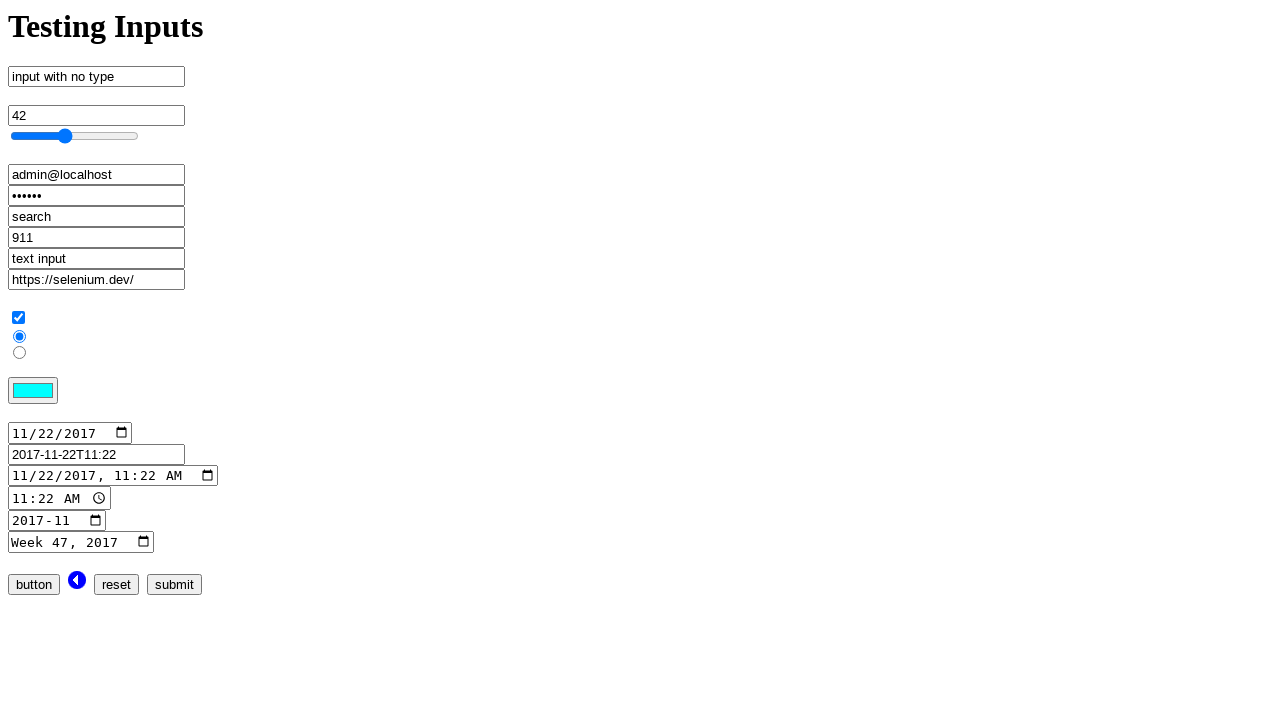

Retrieved h1 heading text content
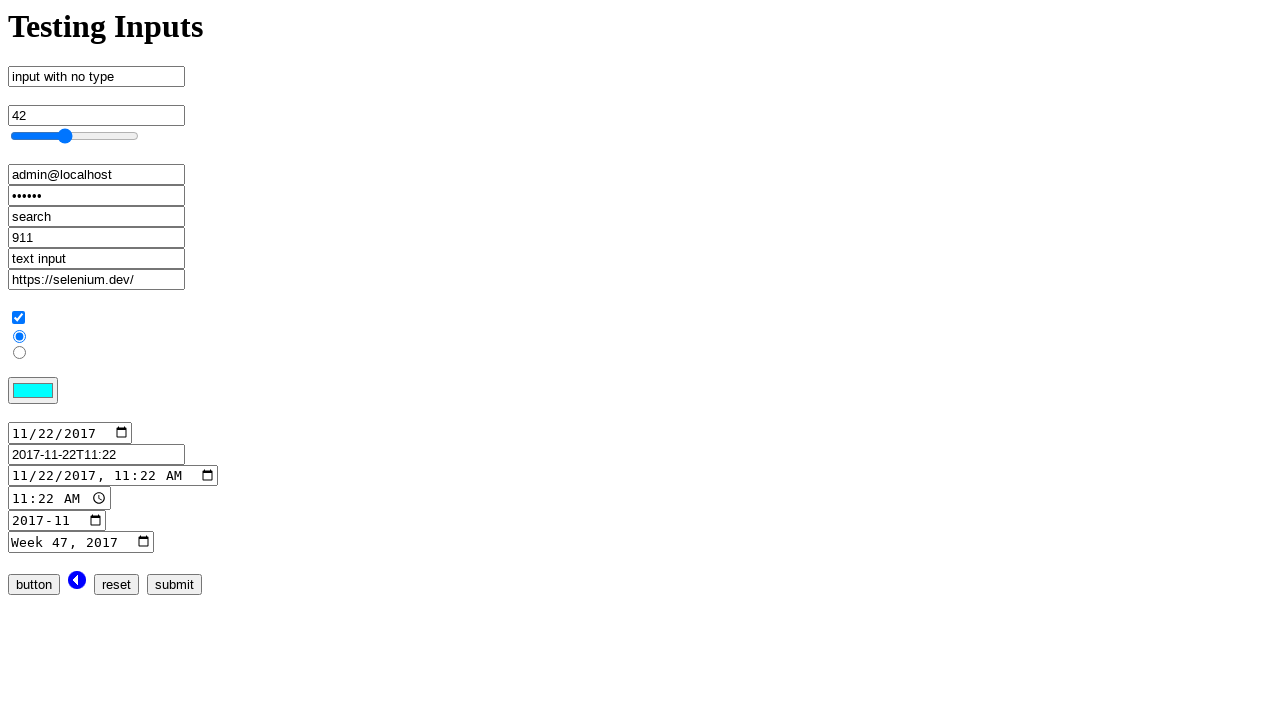

Verified h1 heading text is 'Testing Inputs'
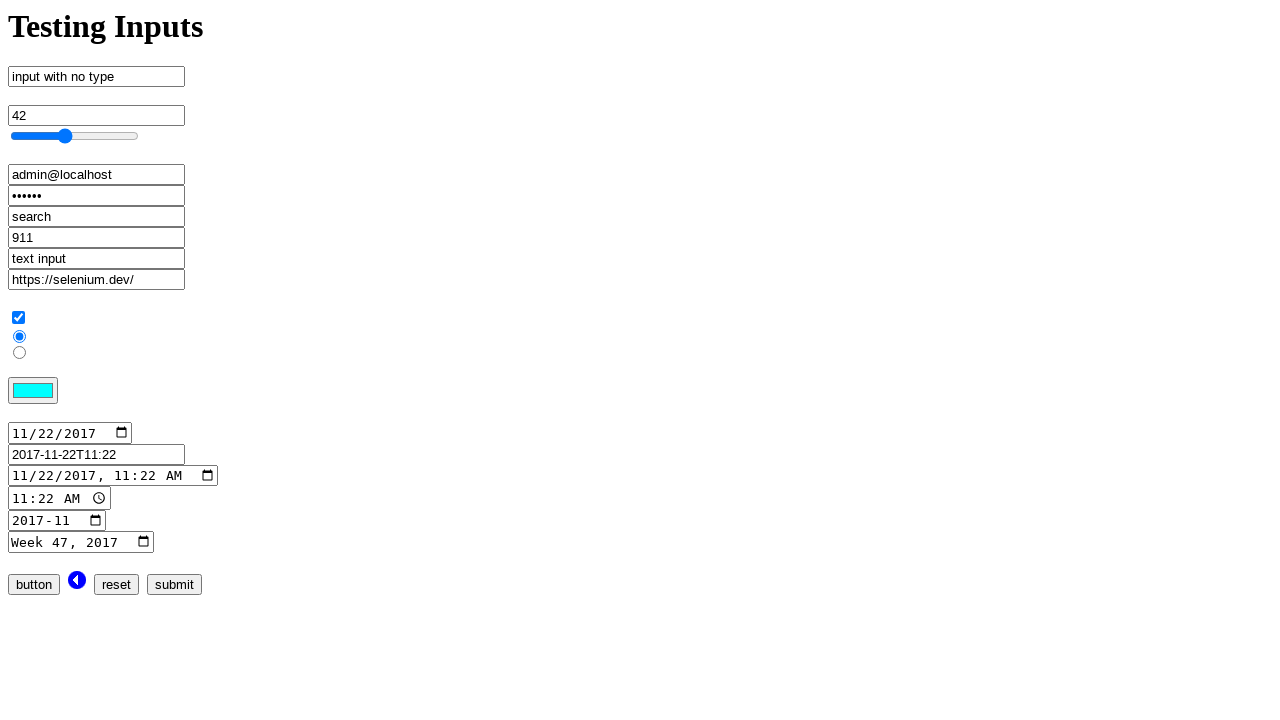

Retrieved email input value attribute: 'admin@localhost'
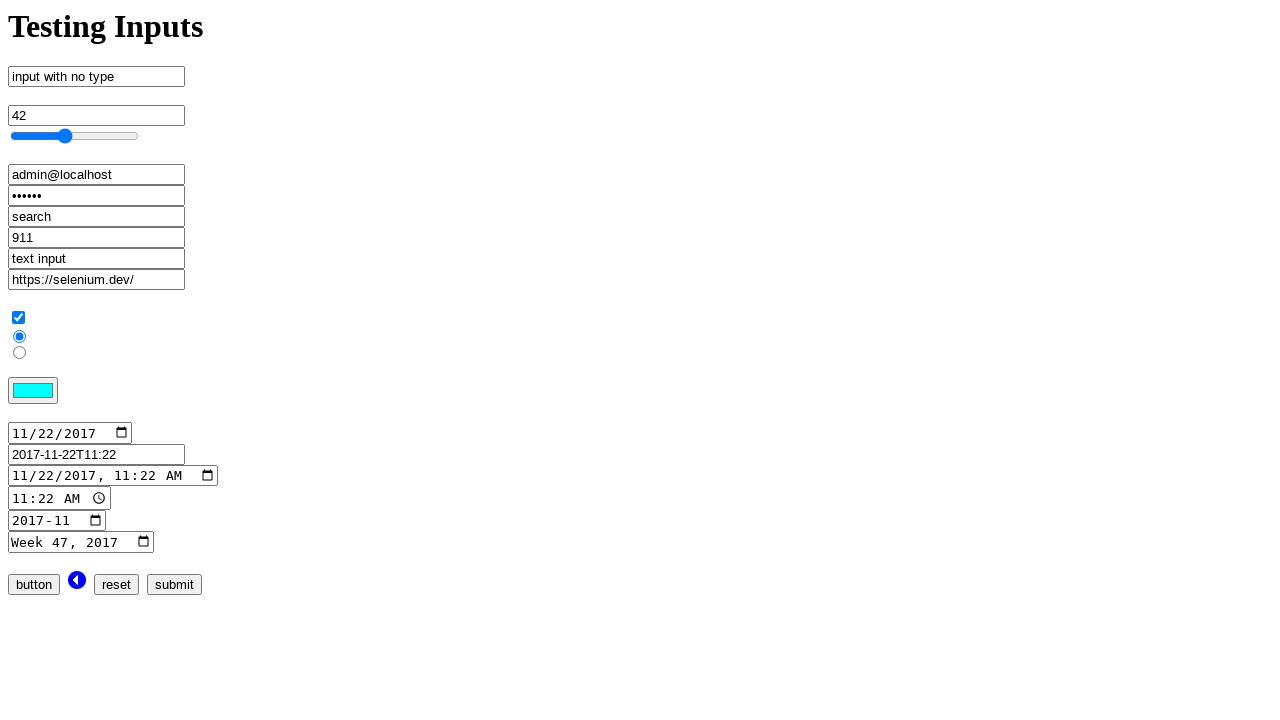

Verified email input value attribute is 'admin@localhost'
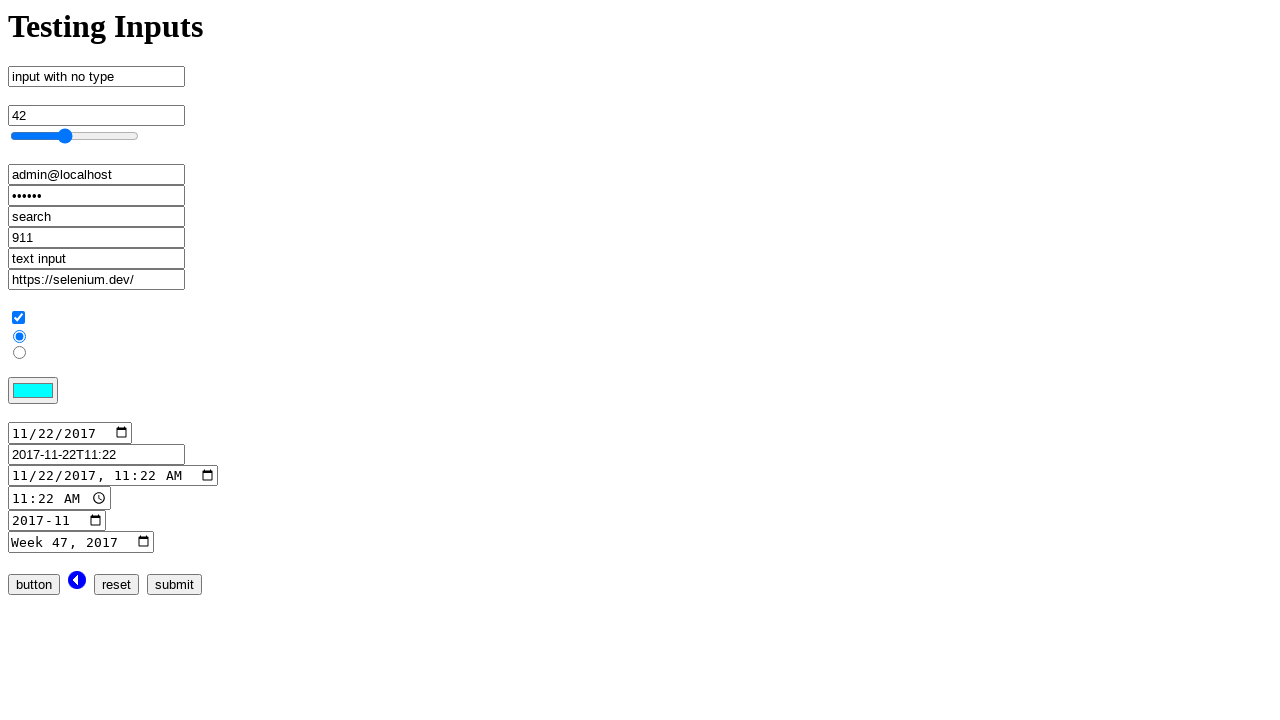

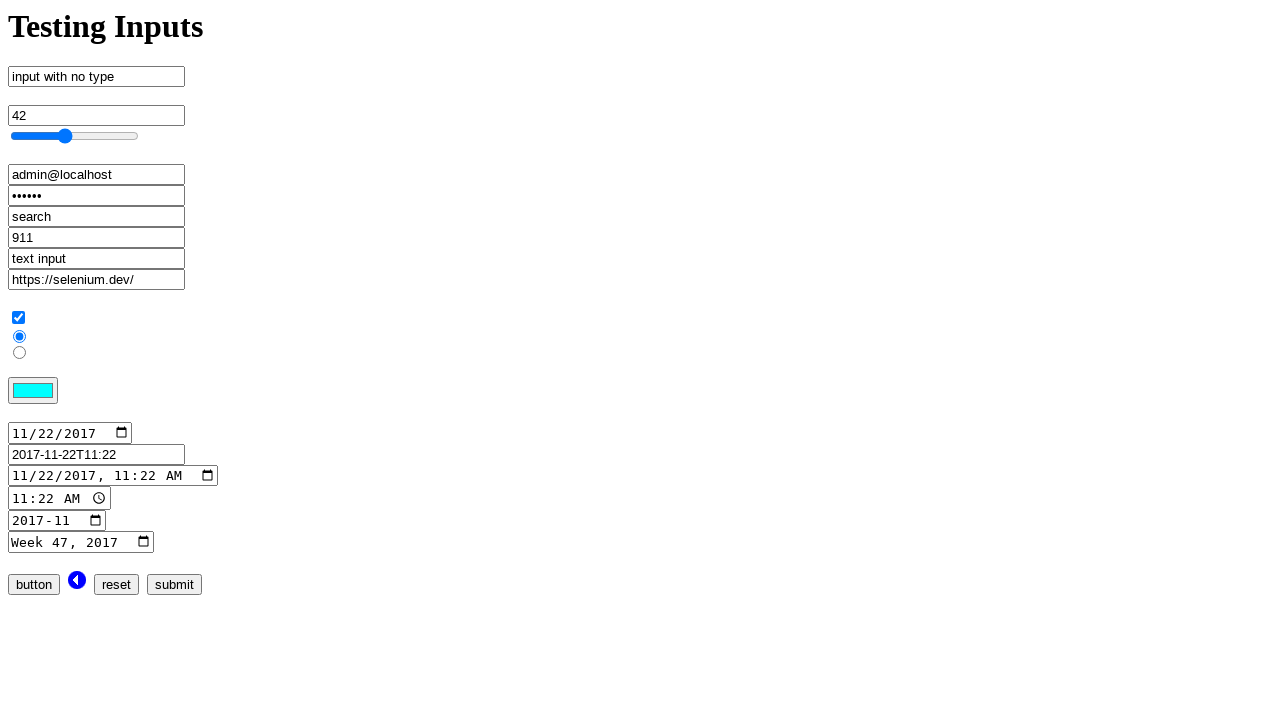